Tests the horizontal slider widget by moving the slider handle

Starting URL: https://demoqa.com/slider

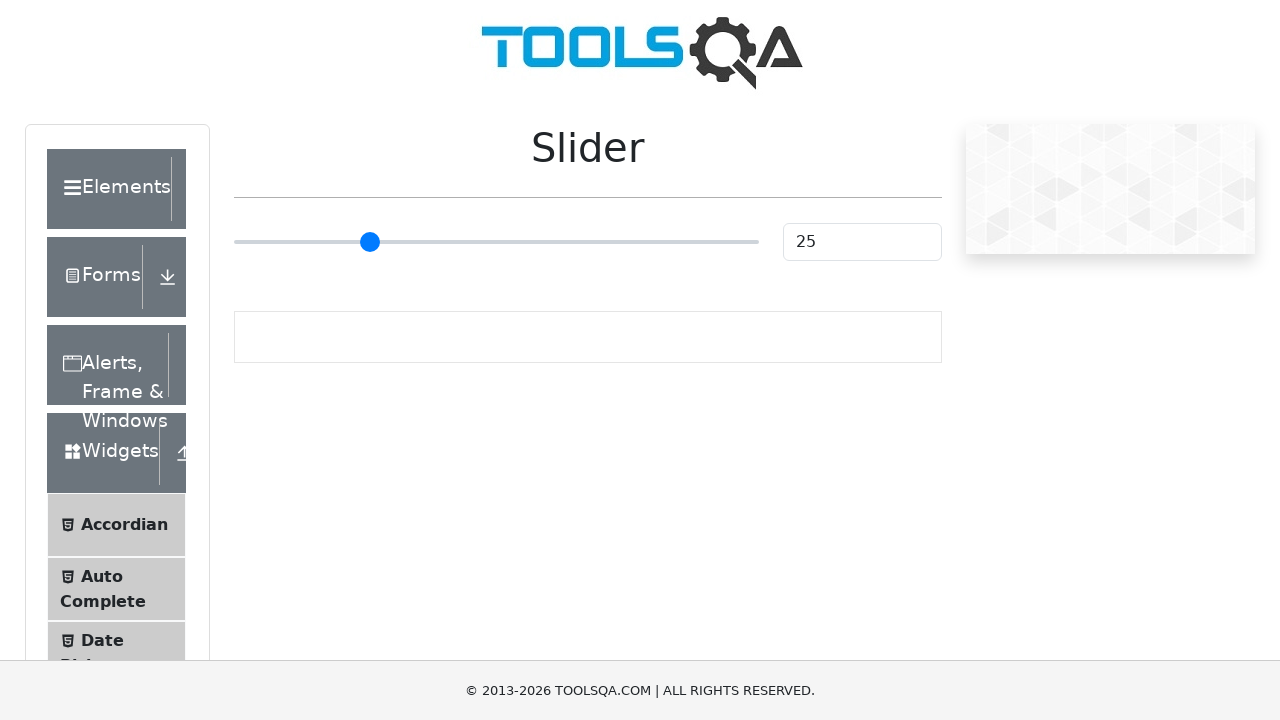

Located the horizontal slider widget
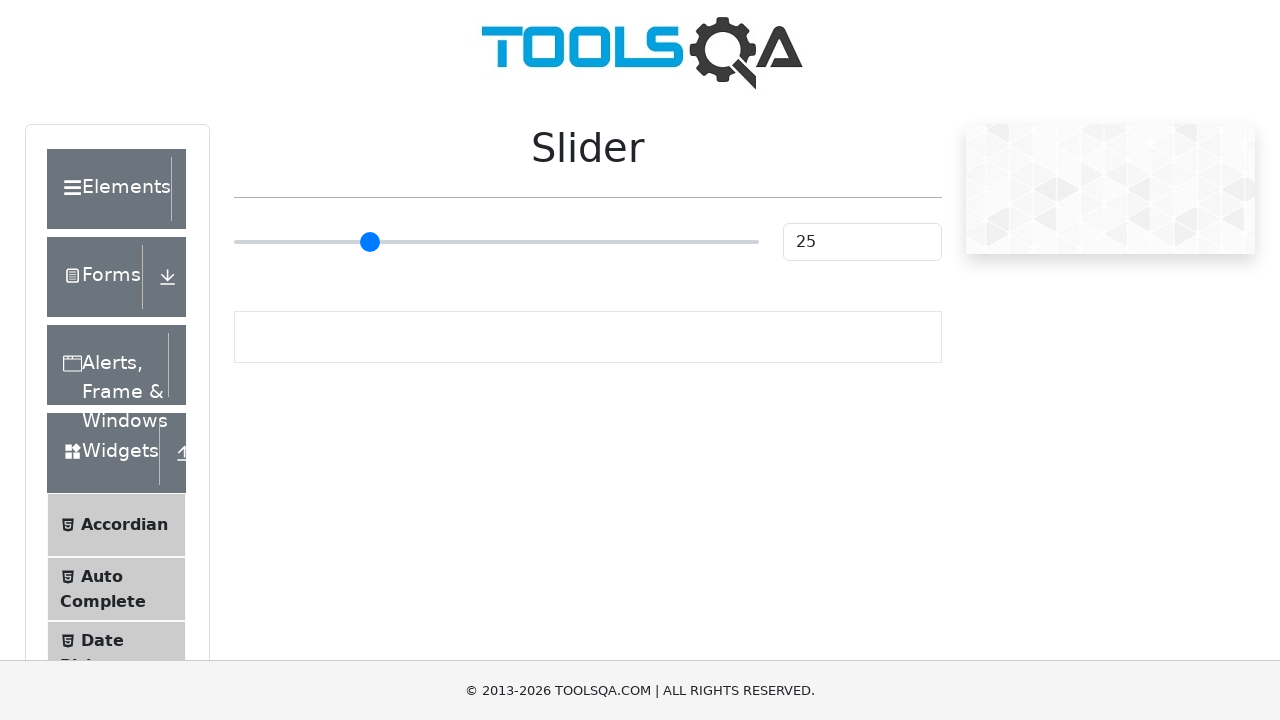

Retrieved slider bounding box dimensions
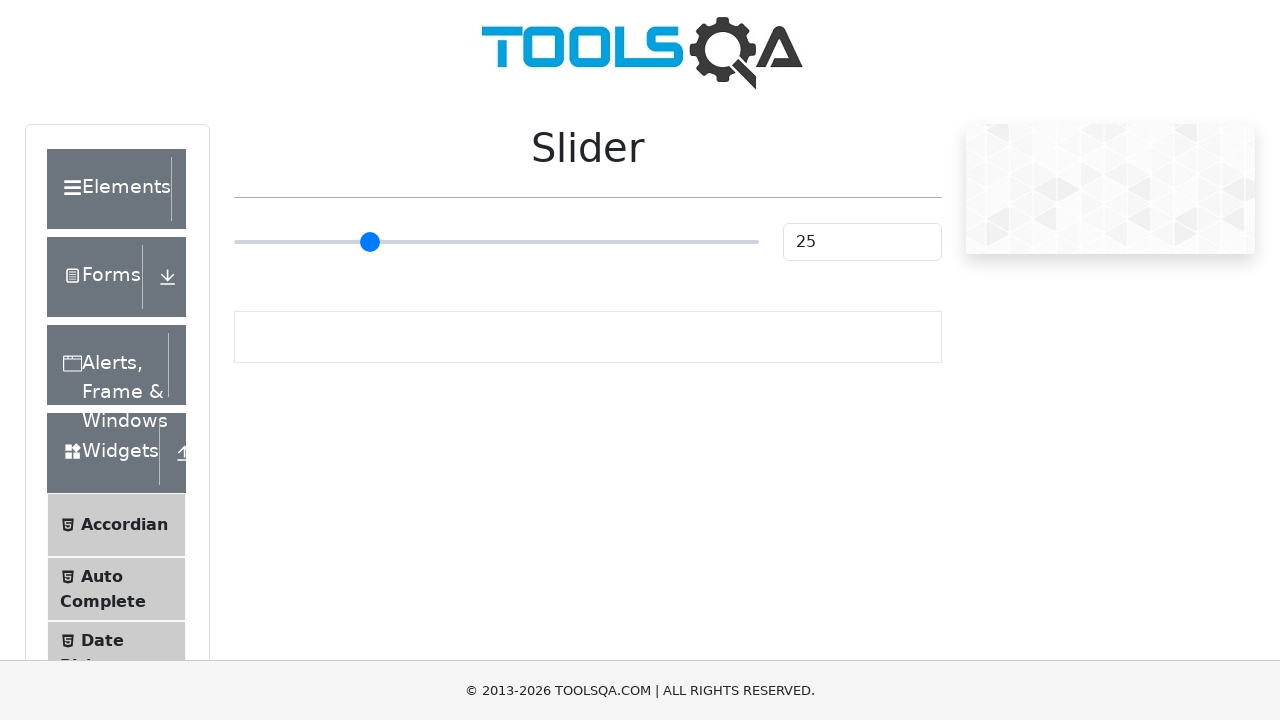

Extracted slider width from bounding box
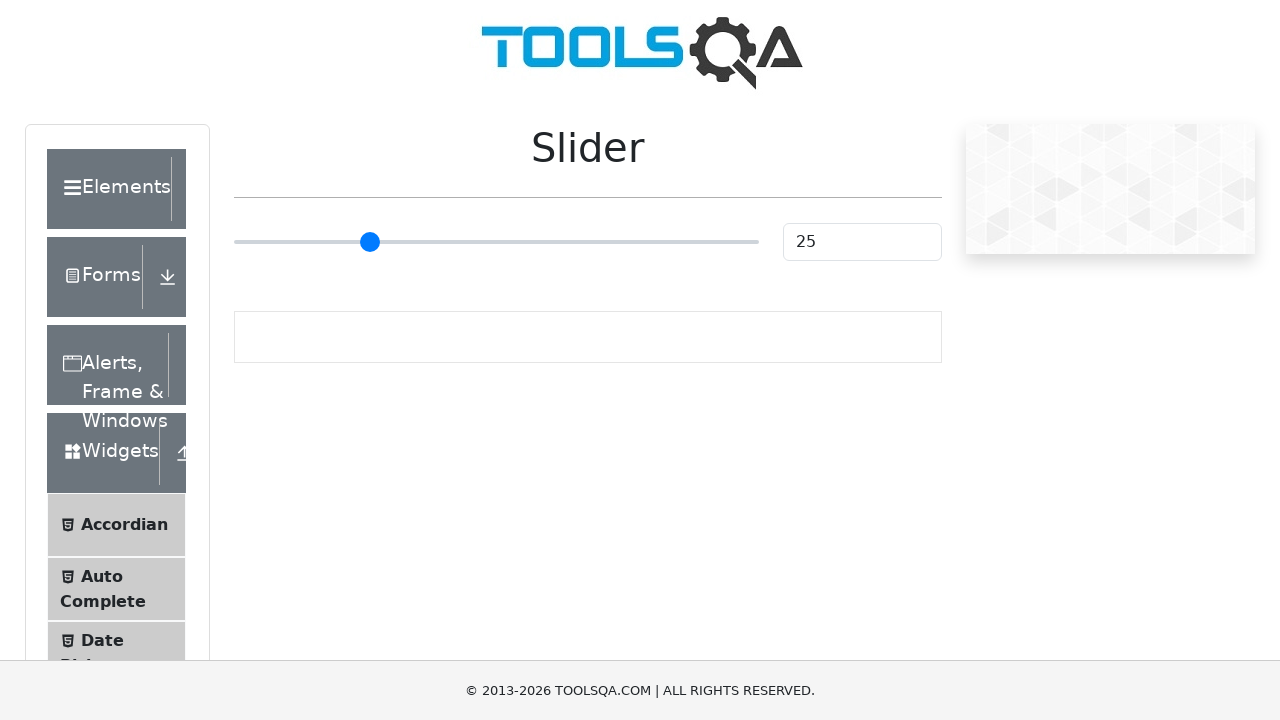

Calculated target offset to move slider 50% of its width
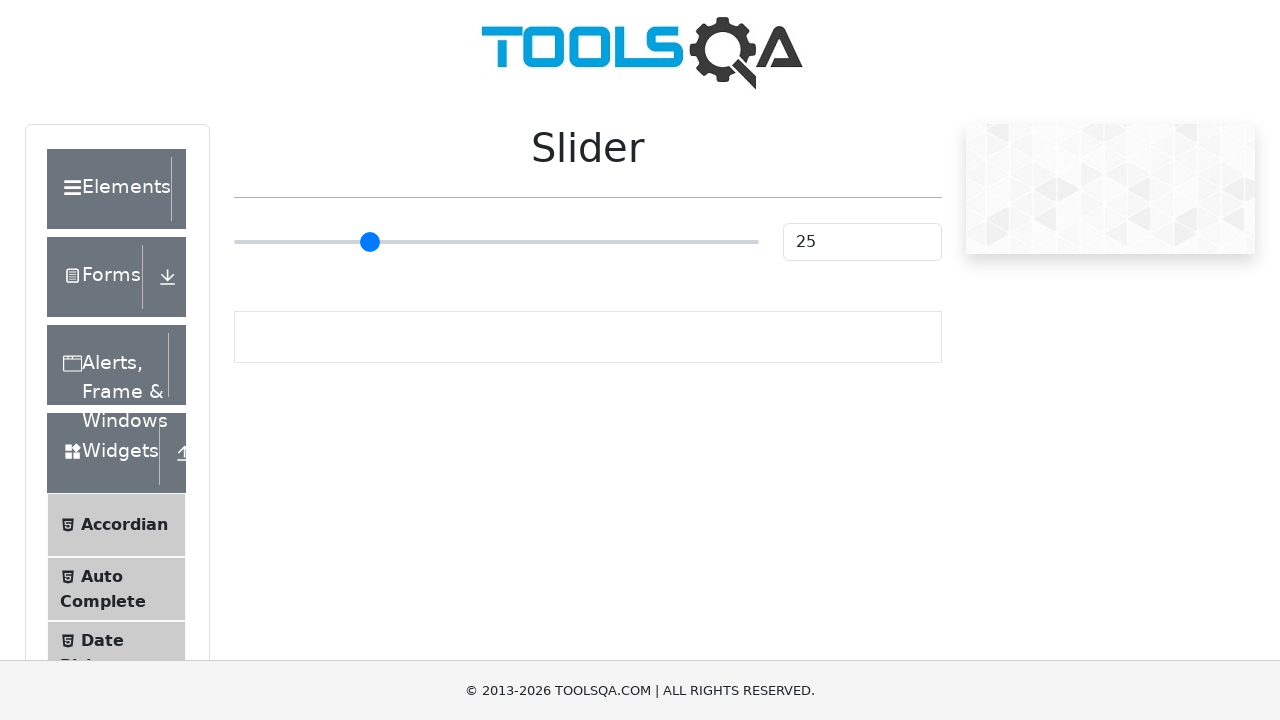

Dragged the slider handle to the target position at (496, 223)
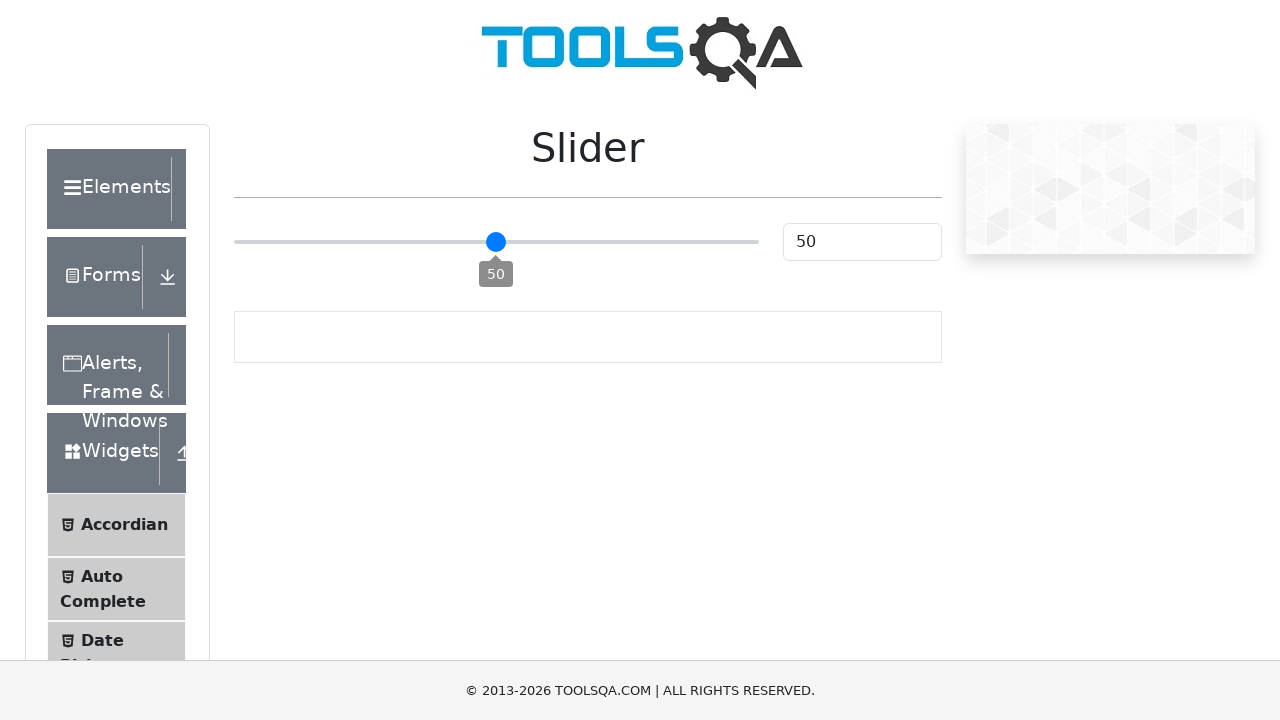

Verified that slider value has changed from the default value of 25
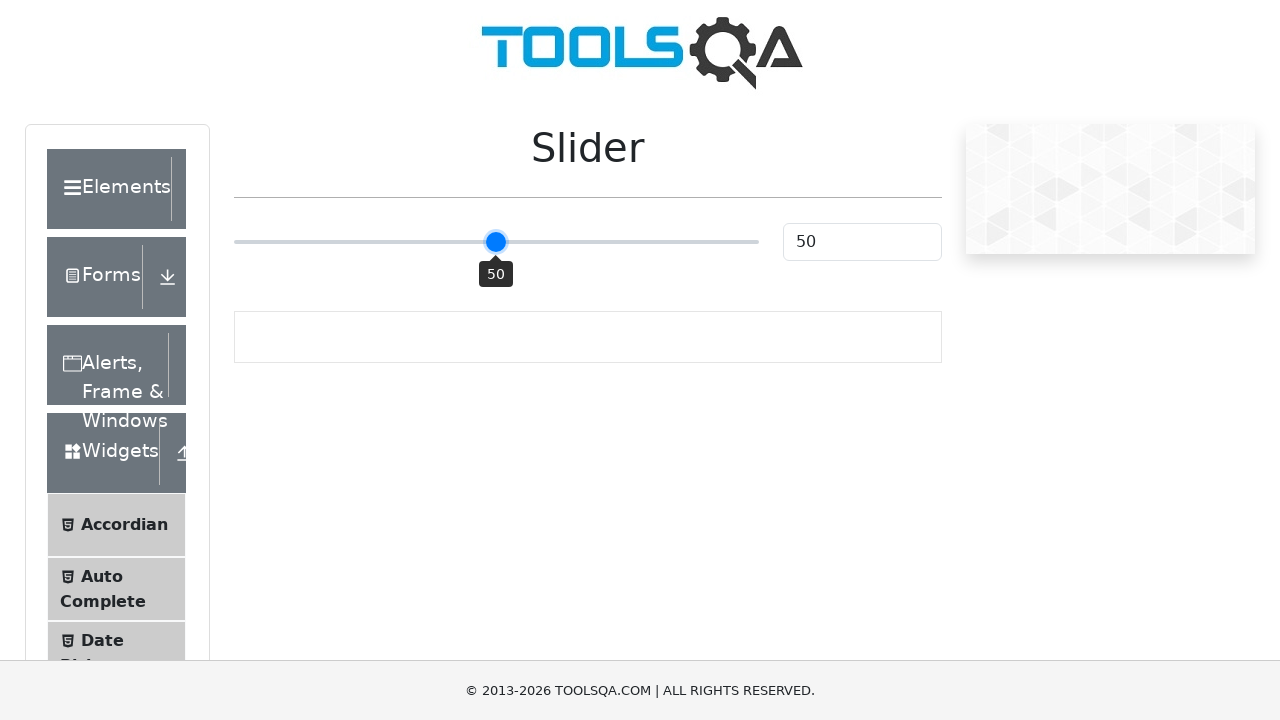

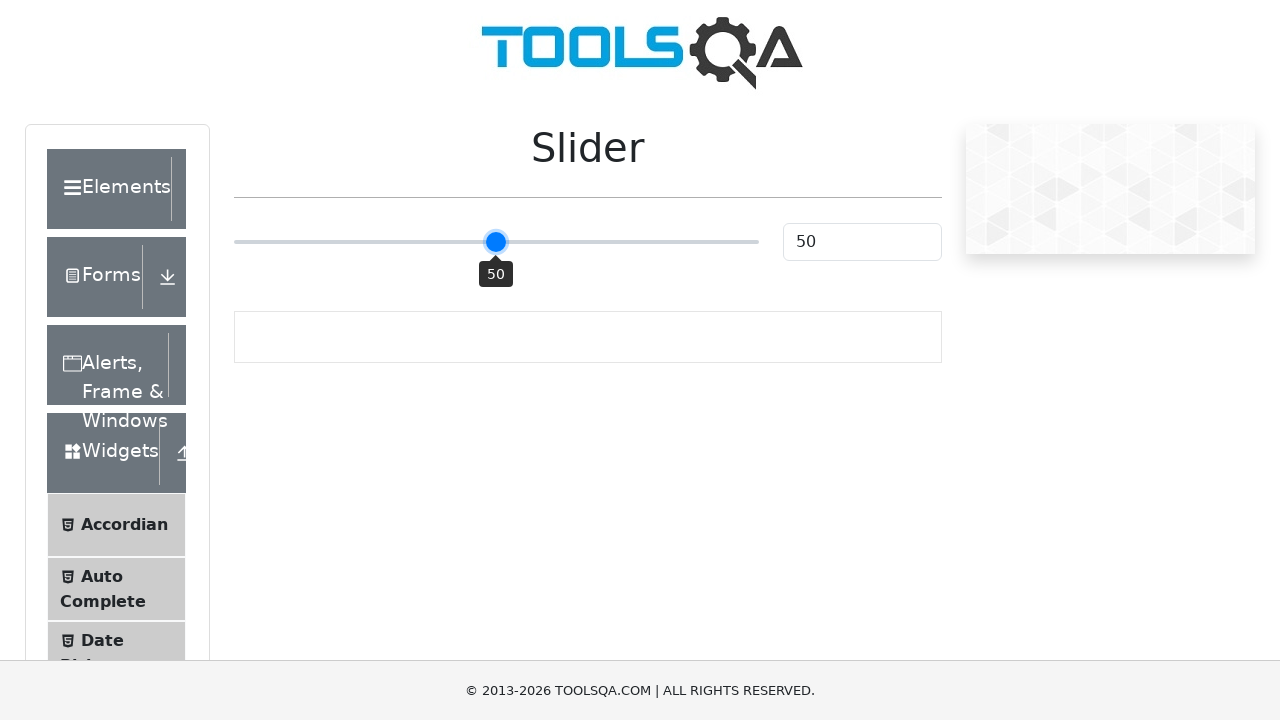